Tests the Kodilla store search functionality by searching for "NoteBook" in the store's search feature

Starting URL: https://kodilla.com/pl/test/store

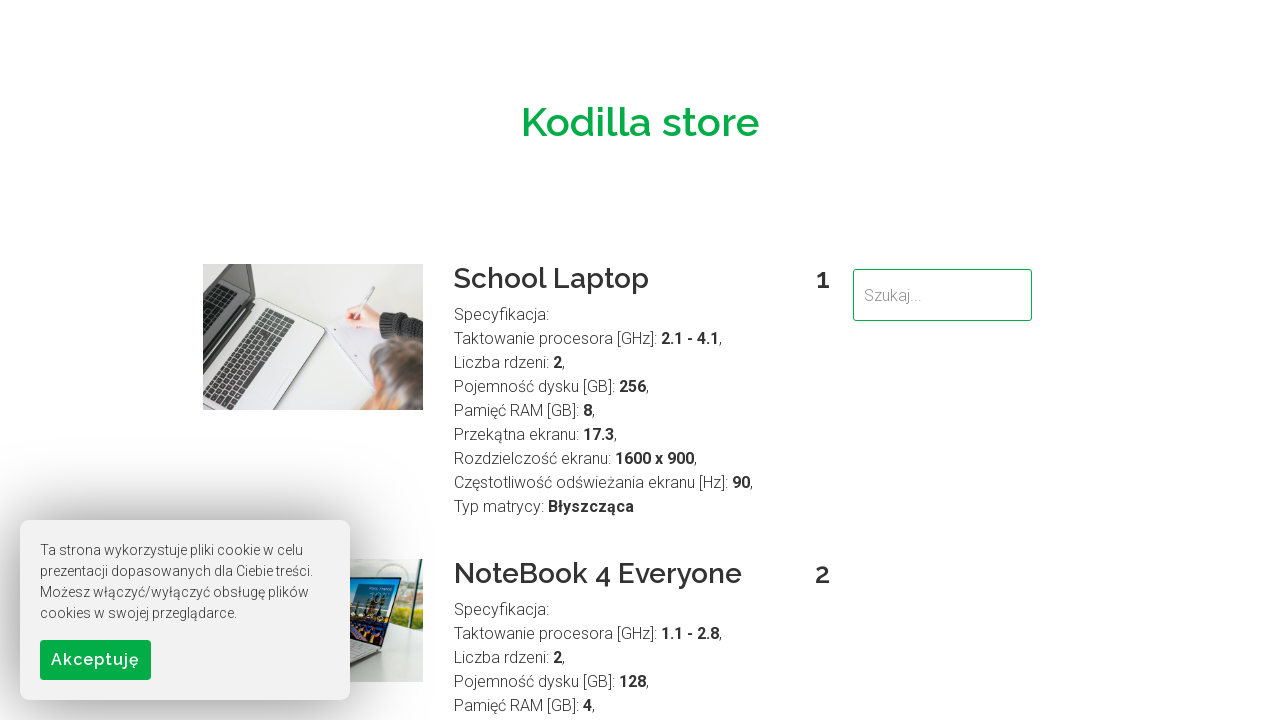

Filled search input with 'NoteBook' on input[type='search'], input[name='search'], input#search, input.search
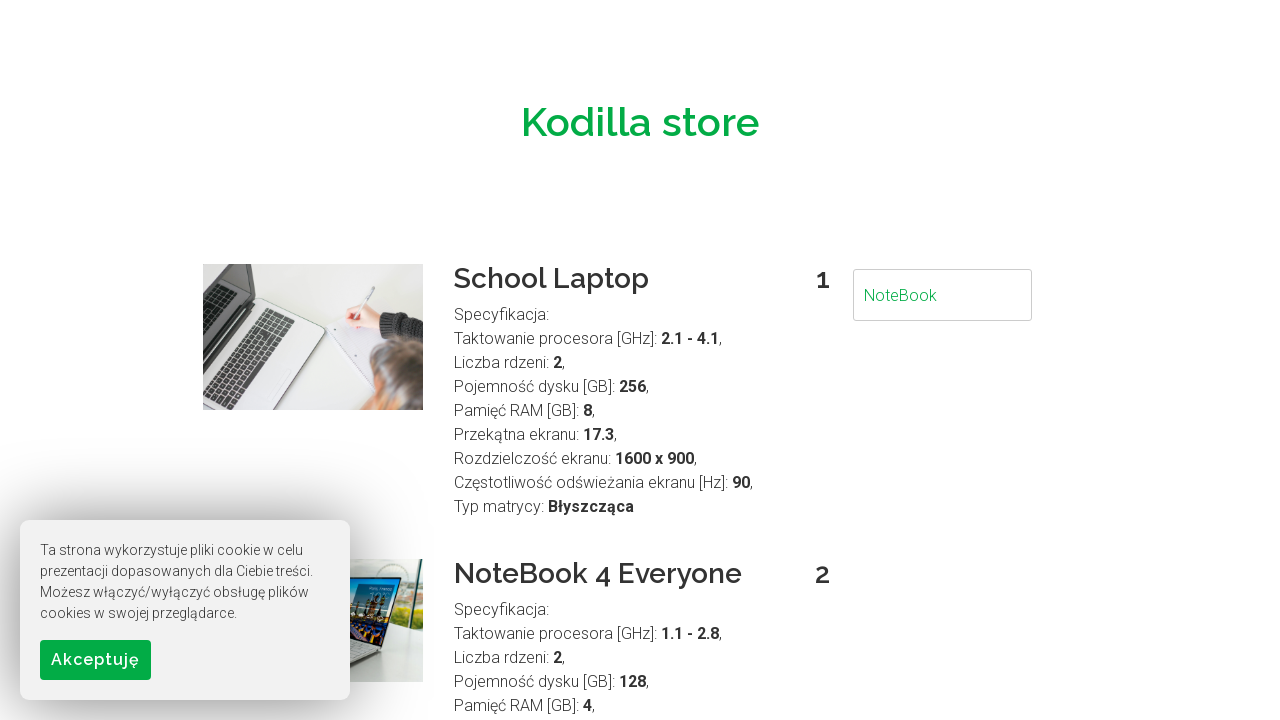

Pressed Enter to submit search
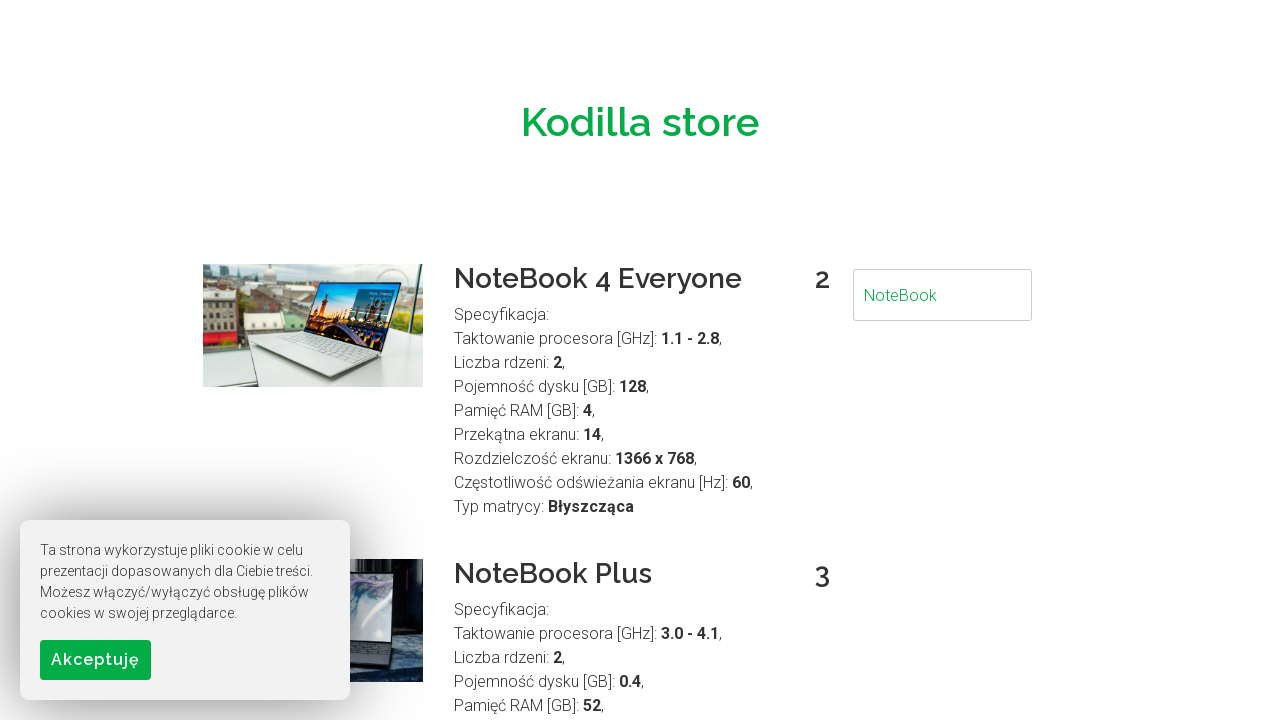

Search results loaded after network became idle
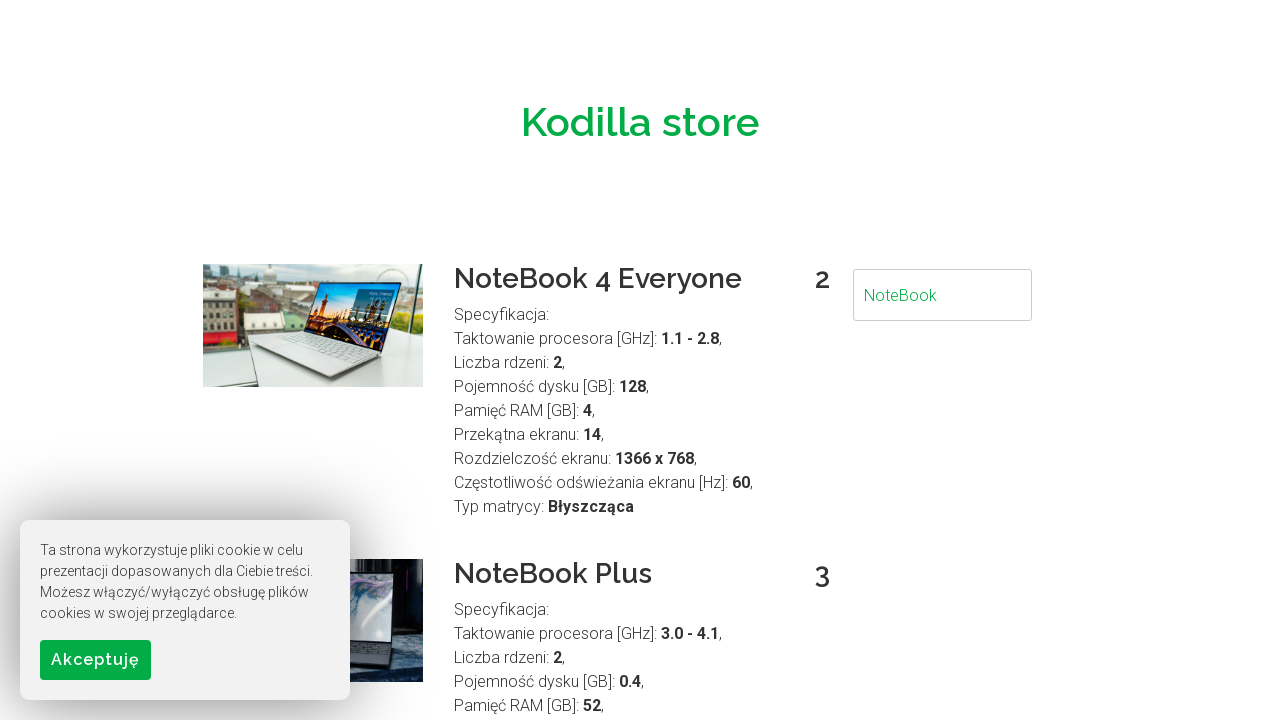

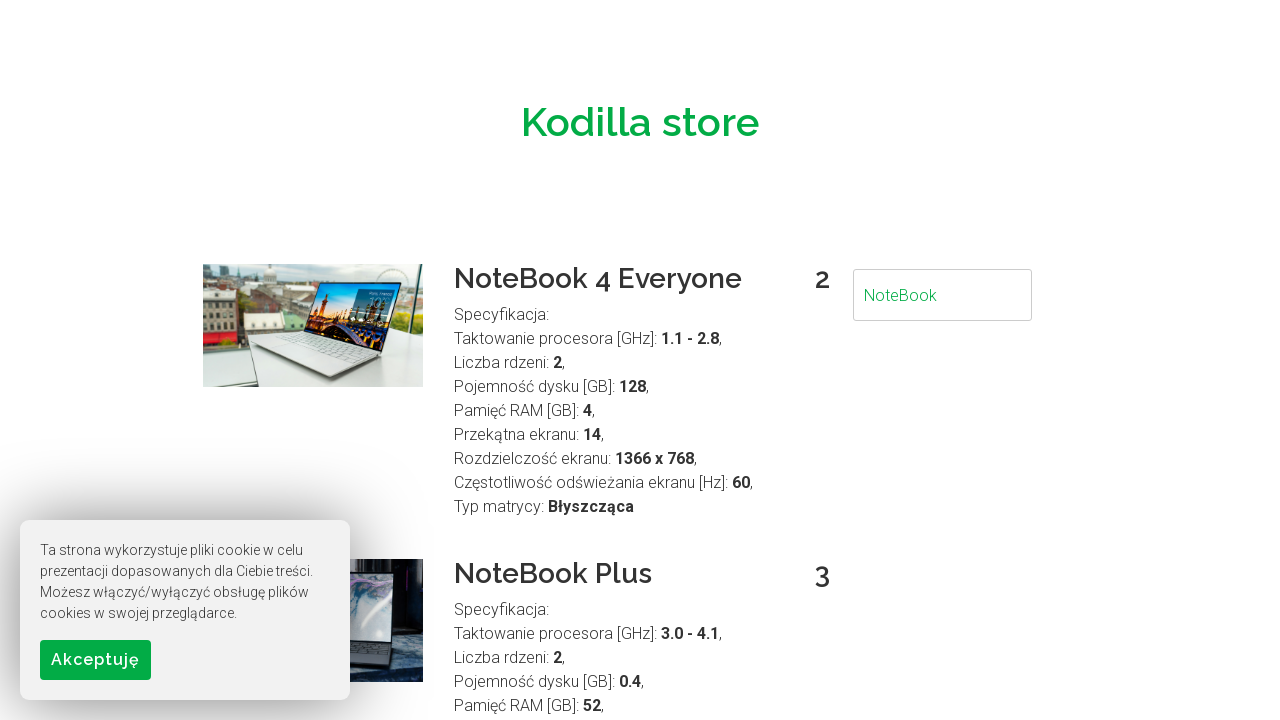